Navigates to Wish homepage and verifies the page loads

Starting URL: https://wish.com

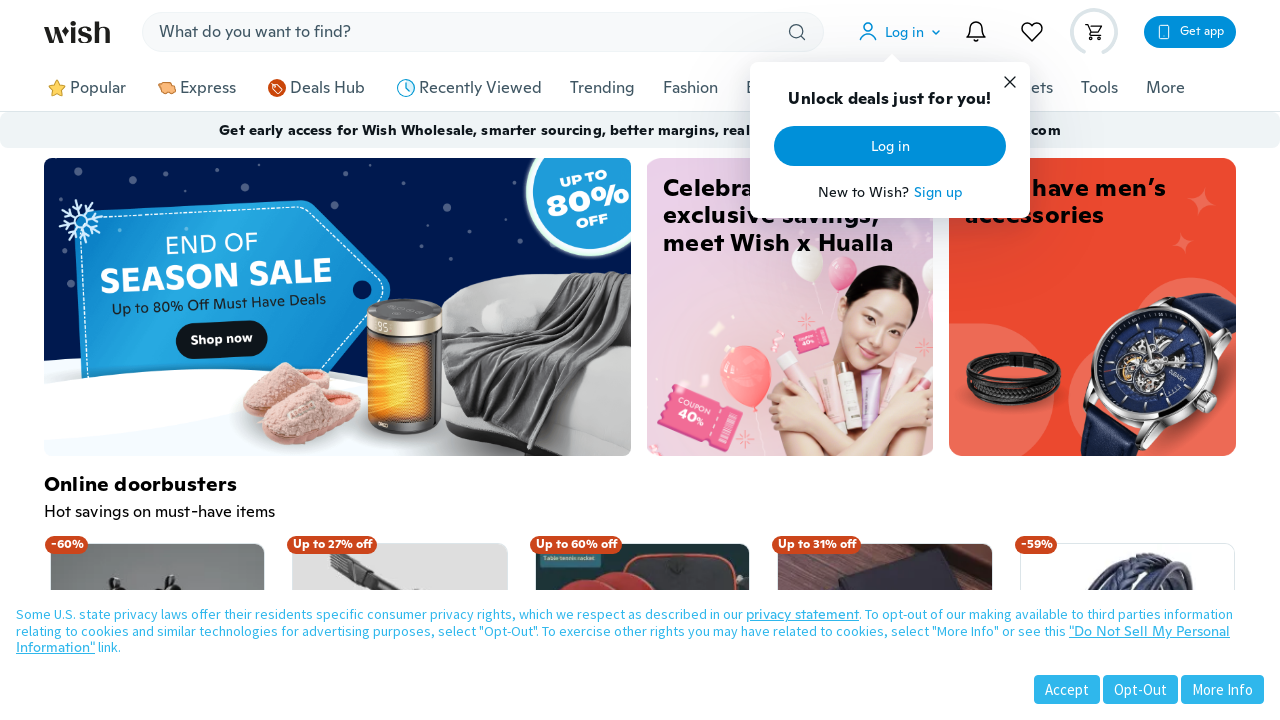

Waited for Wish homepage to fully load (domcontentloaded state)
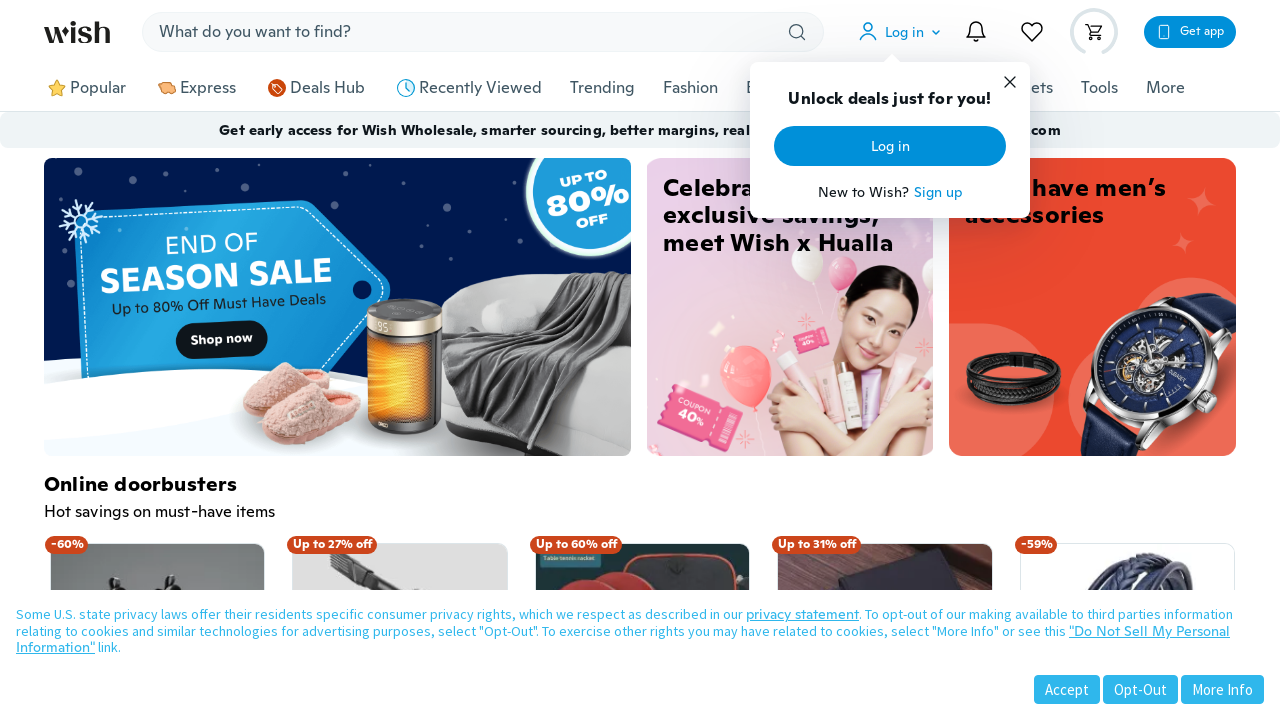

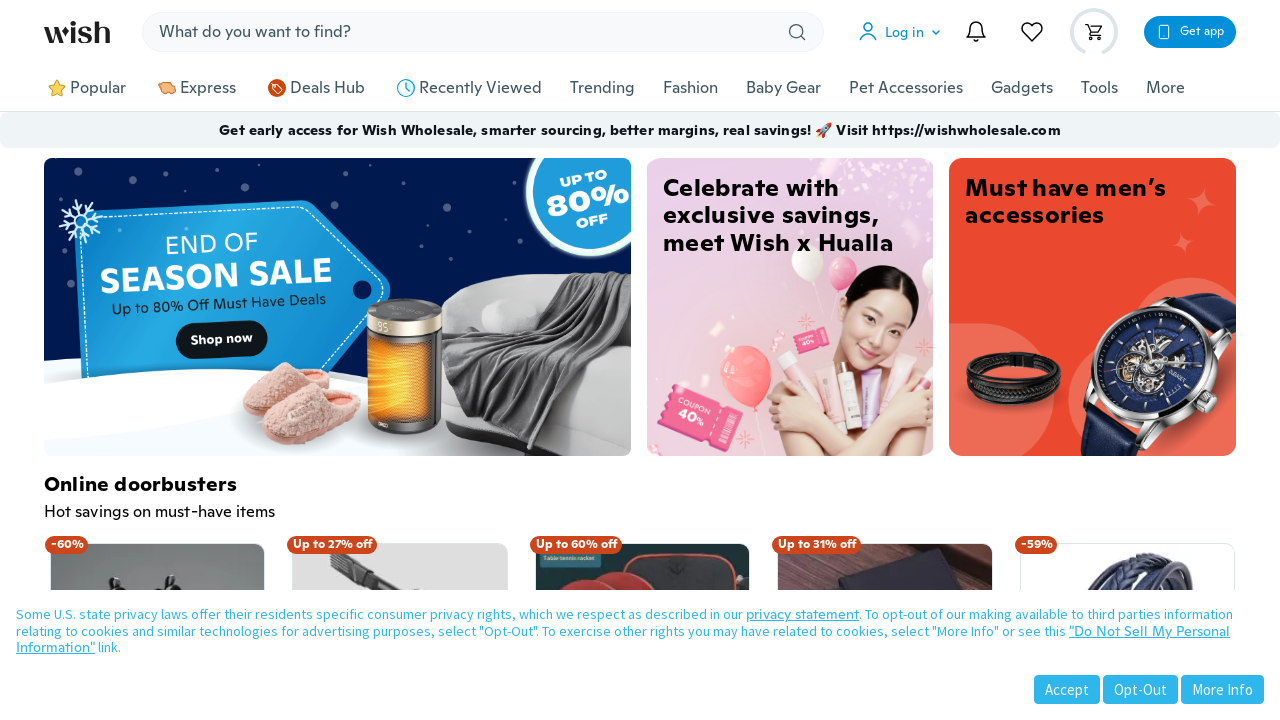